Tests clicking a button that triggers a confirm dialog, dismissing it, and verifying the denial message appears

Starting URL: https://kristinek.github.io/site/examples/alerts_popups

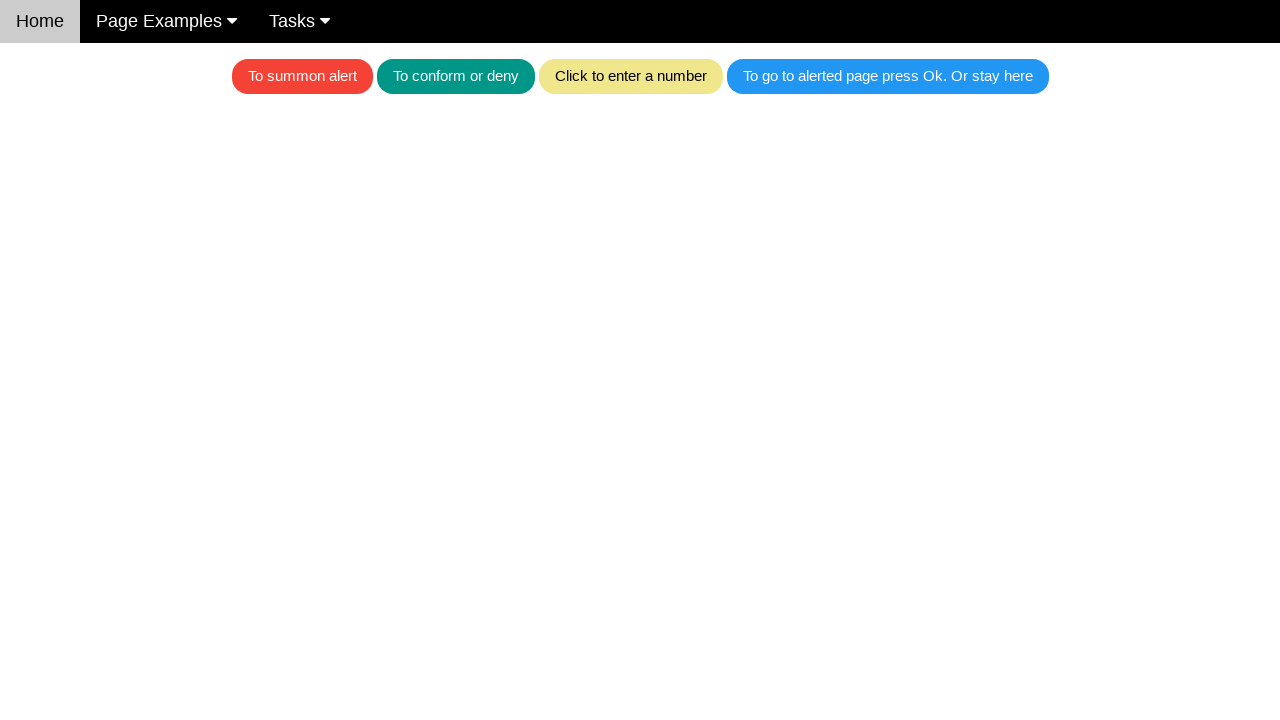

Set up dialog handler to dismiss confirm dialogs
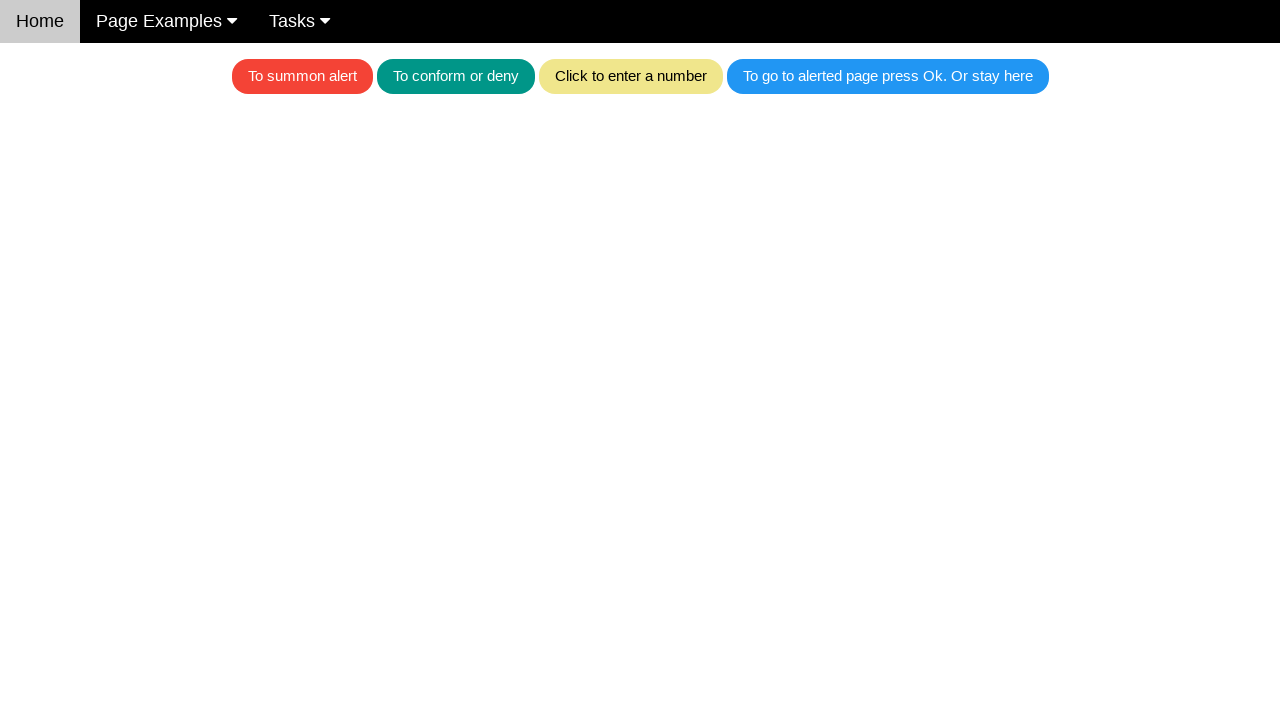

Clicked the teal button to trigger confirm dialog at (456, 76) on .w3-teal
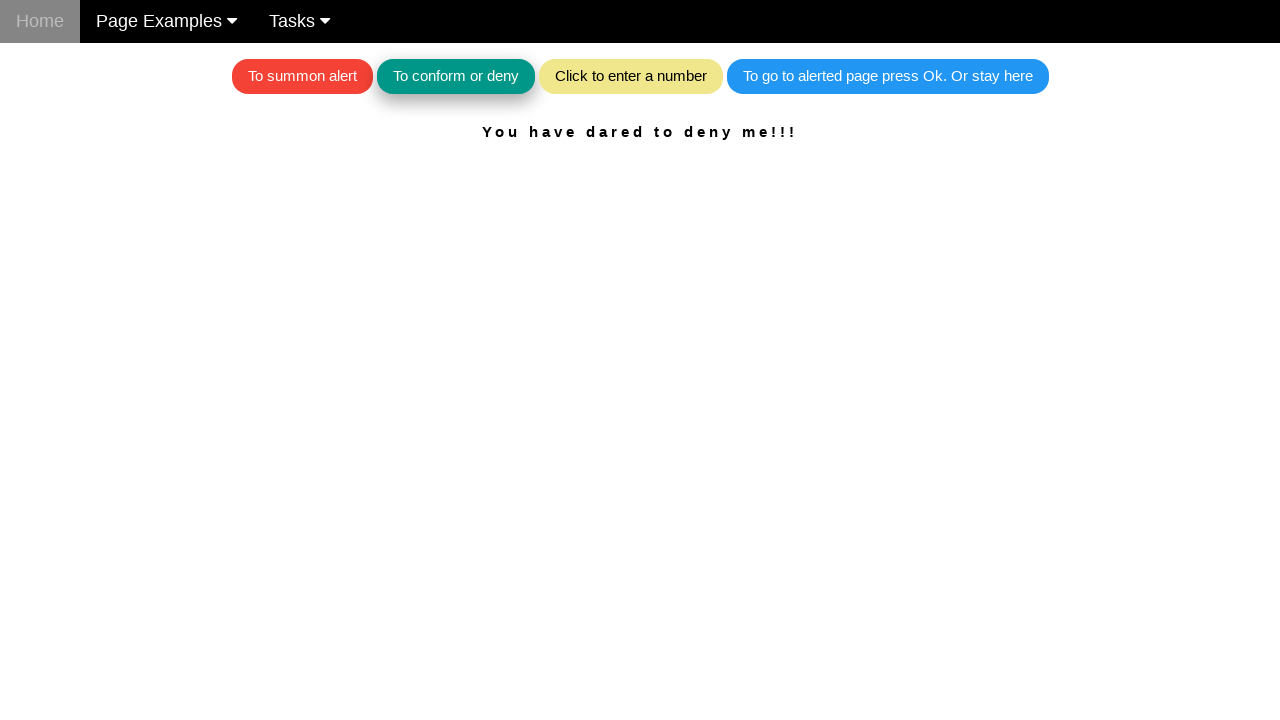

Located text element for alerts
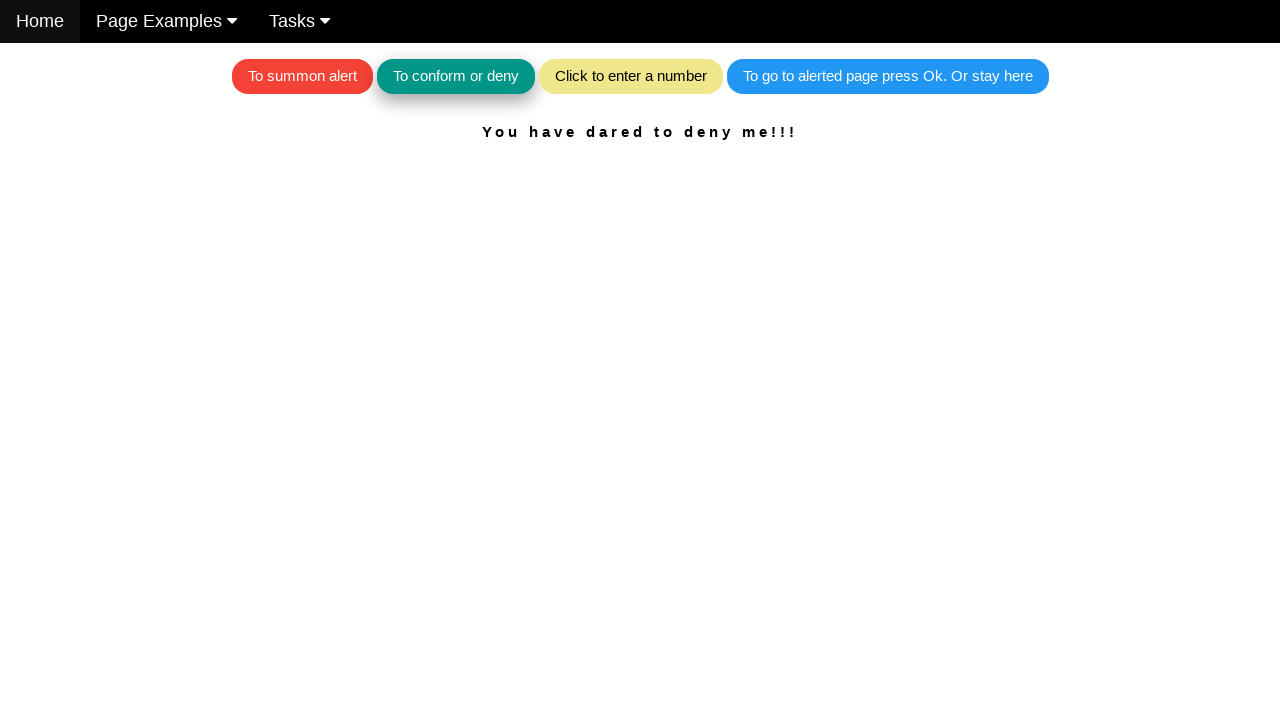

Waited for text content to appear in textForAlerts element
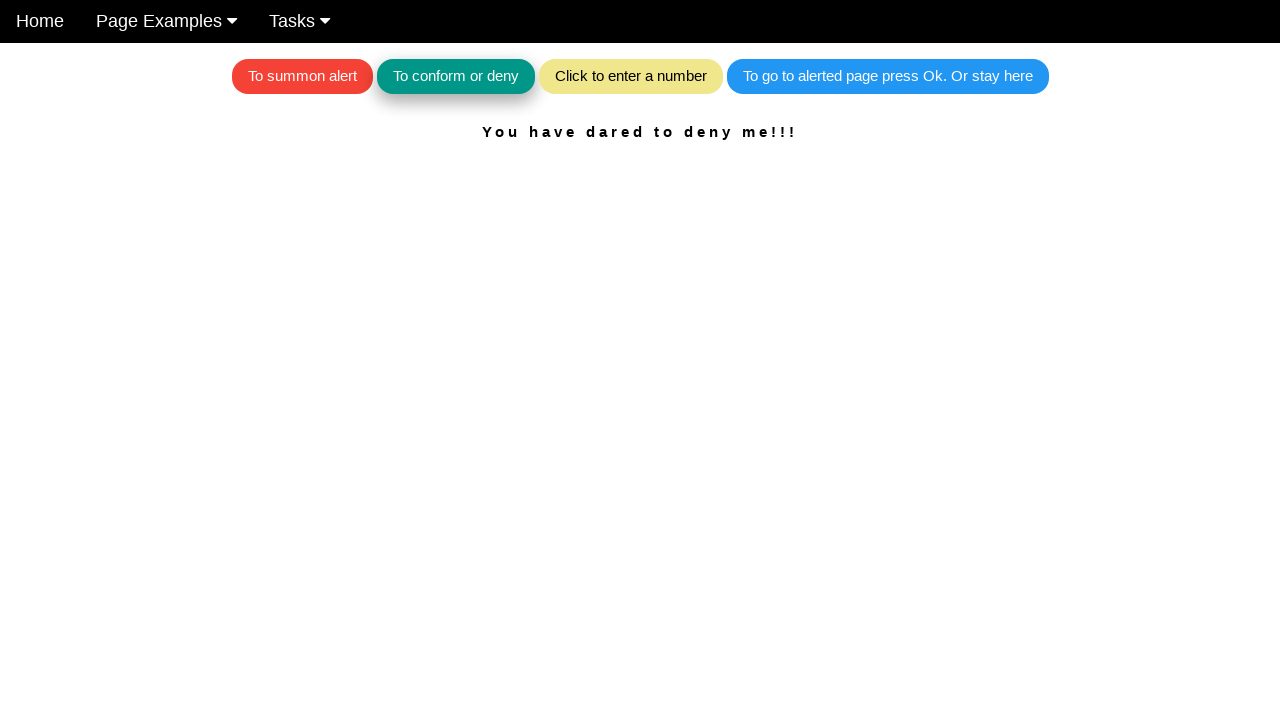

Verified denial message appears: 'You have dared to deny me!!!'
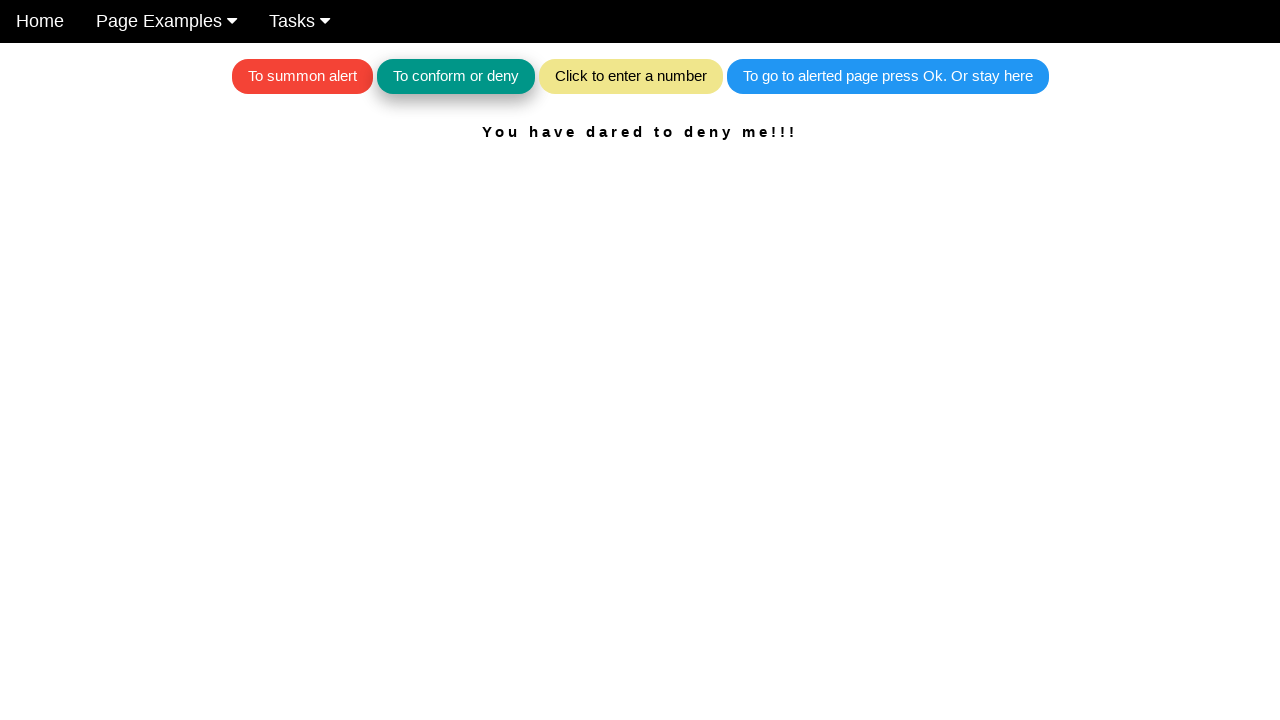

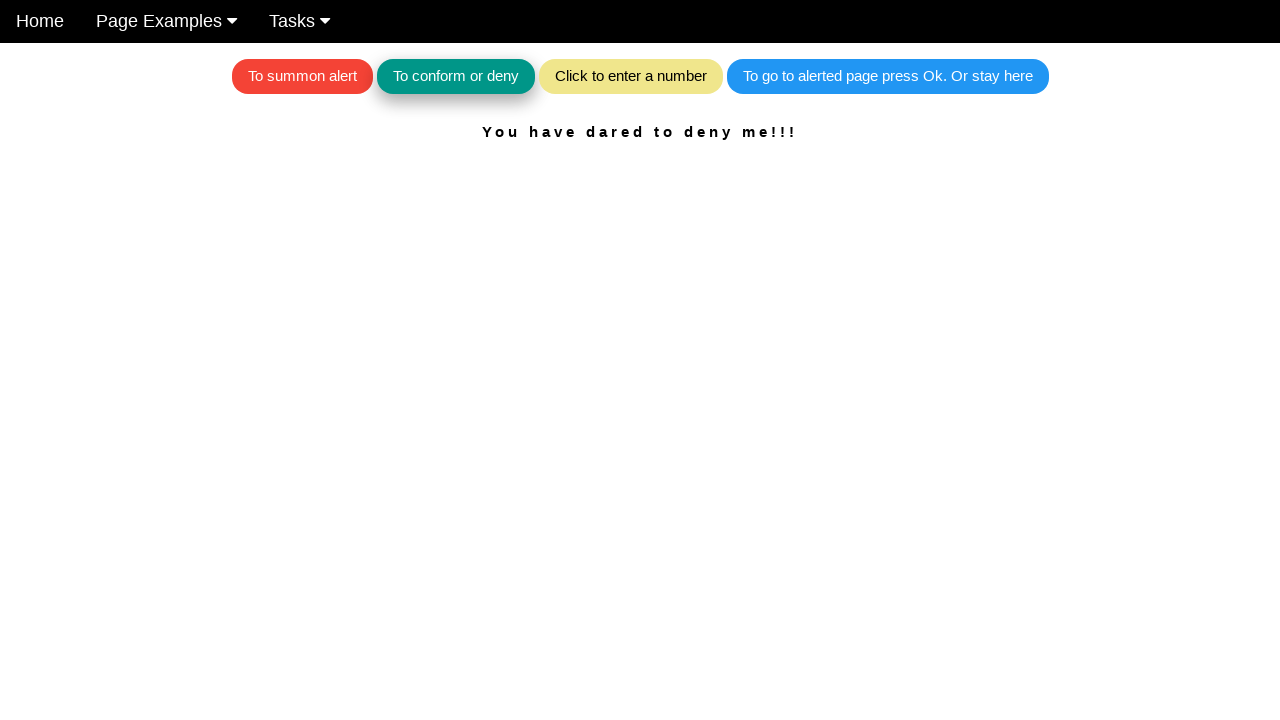